Tests browser window handling by clicking a link that opens a new window, switching to the child window to extract text, switching back to the parent window, and using the extracted text to fill a form field.

Starting URL: https://rahulshettyacademy.com/loginpagePractise/

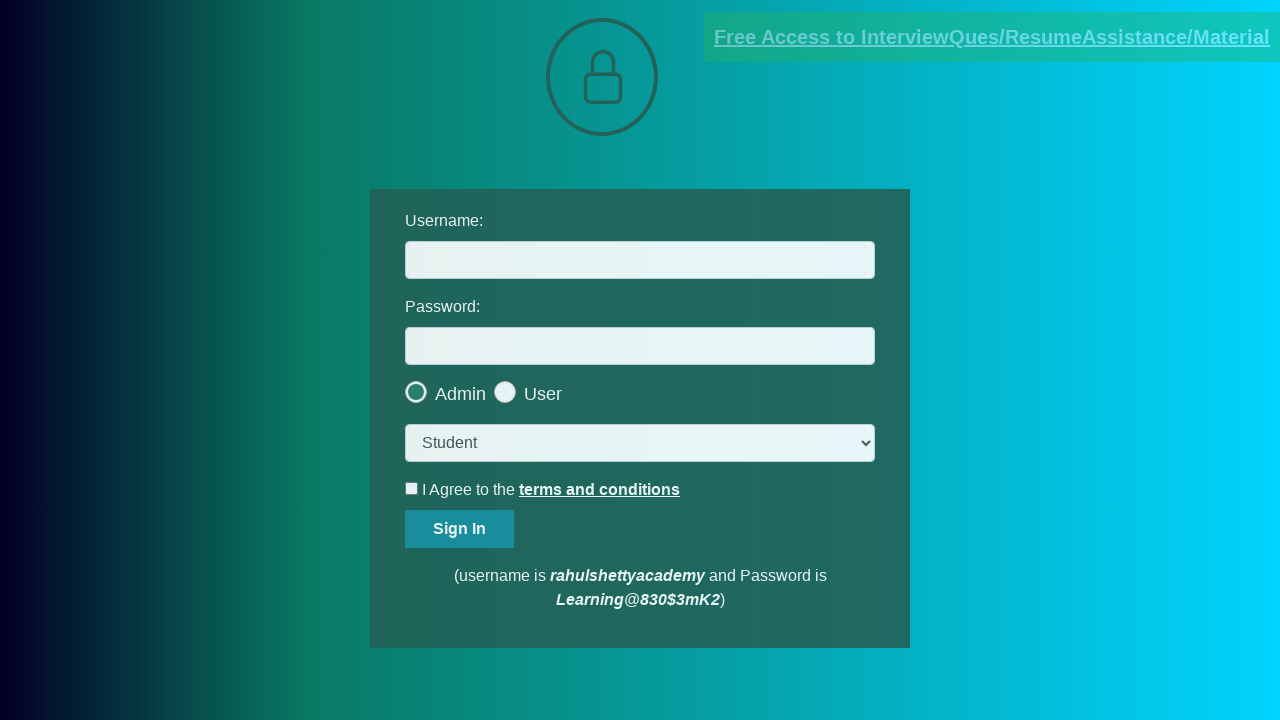

Clicked blinking text link to open new window at (992, 37) on .blinkingText
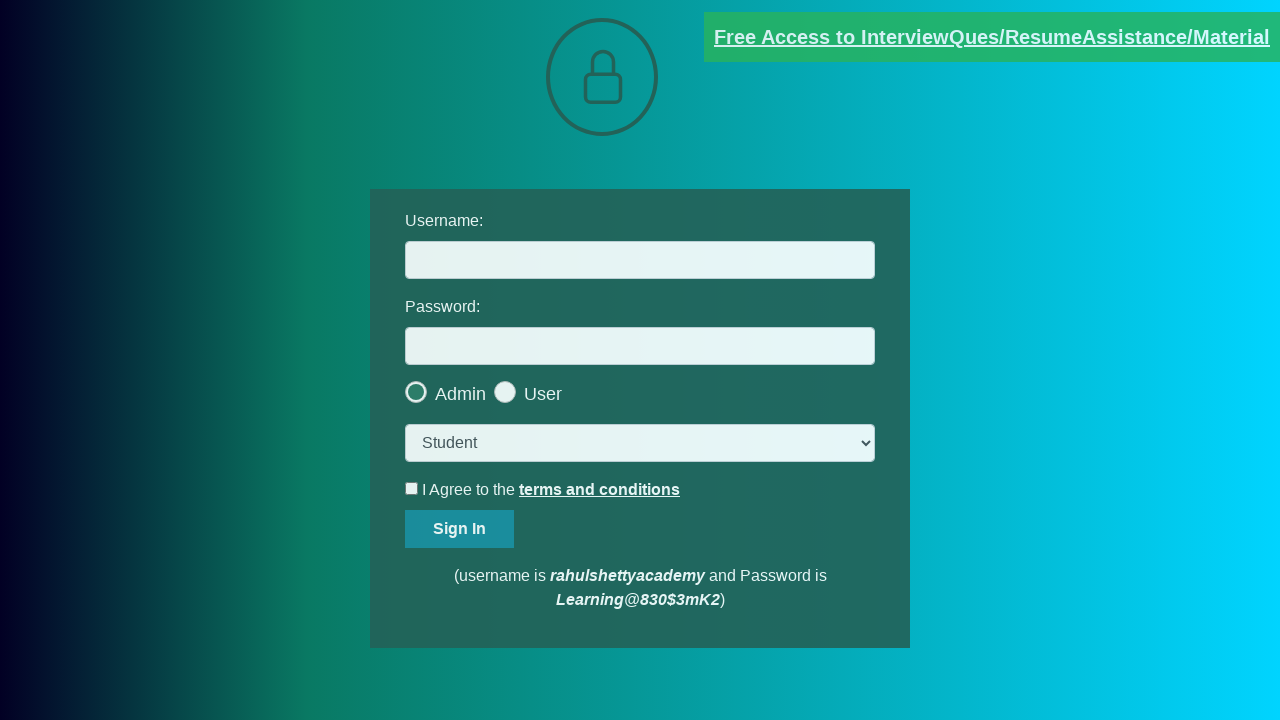

Captured new child page from window handler
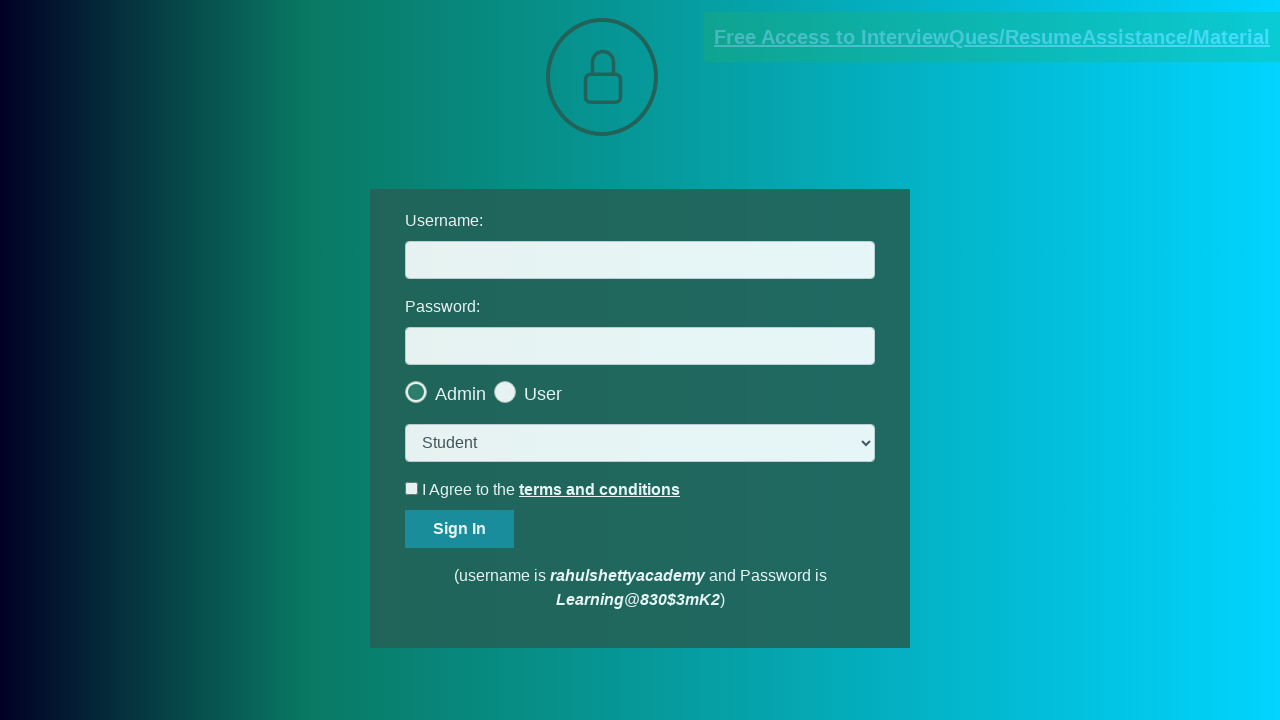

Waited for red element to load in child page
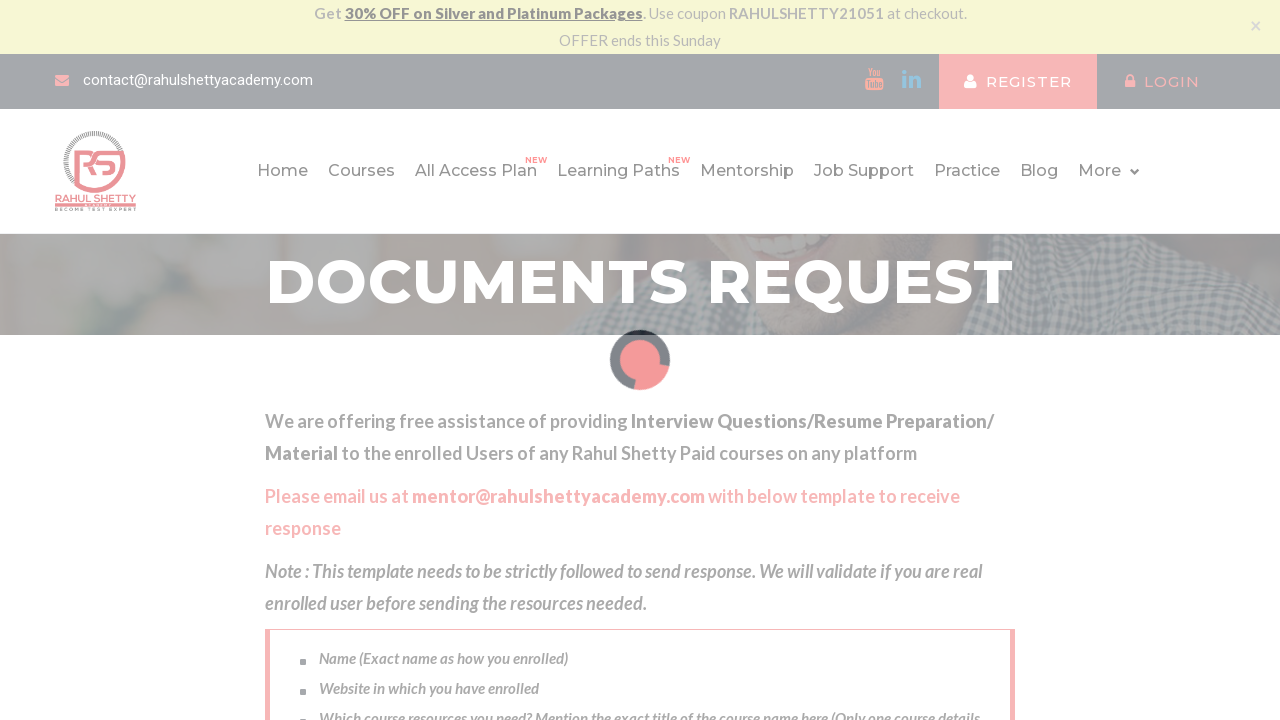

Extracted text content from red element in child page
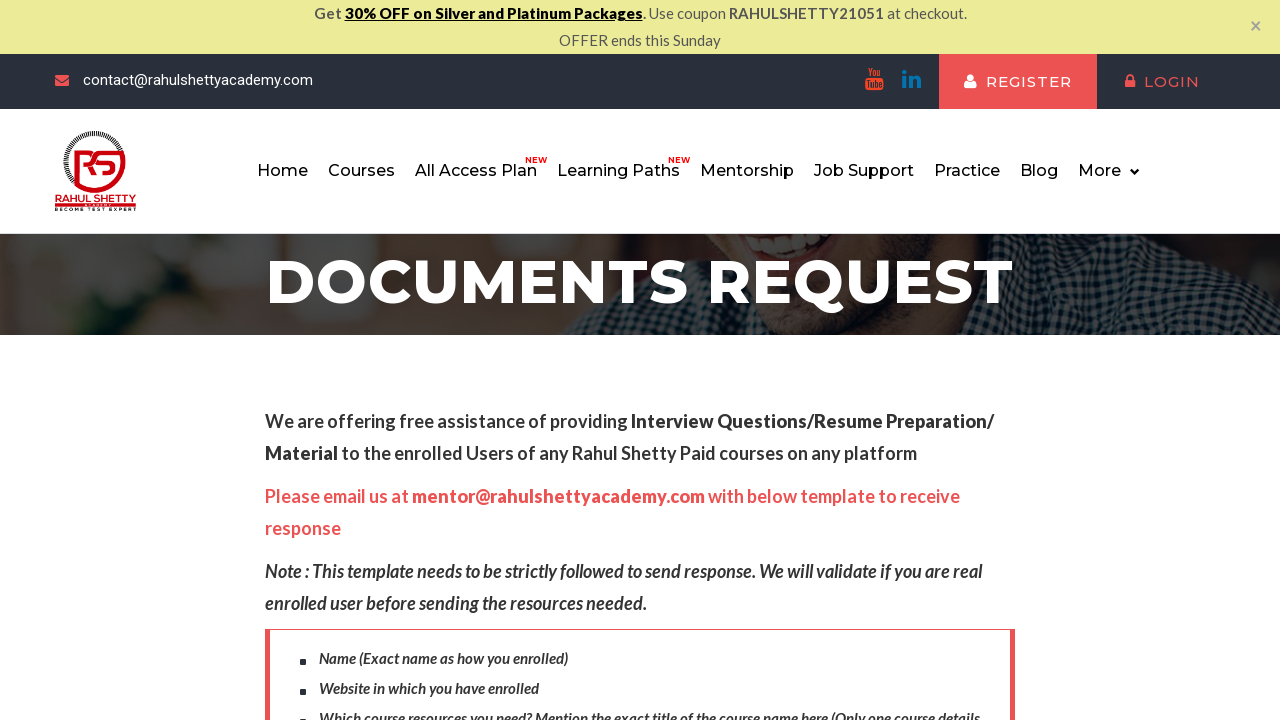

Split extracted text by 'at' delimiter
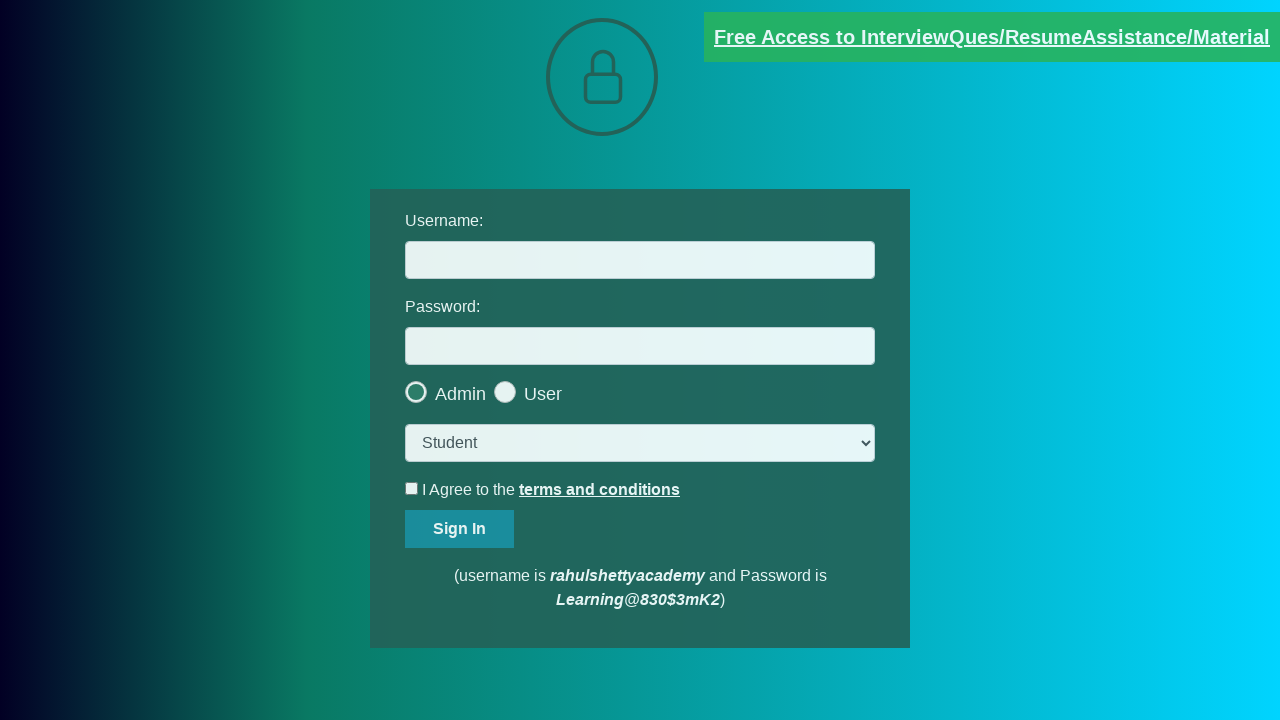

Trimmed and parsed email from split text
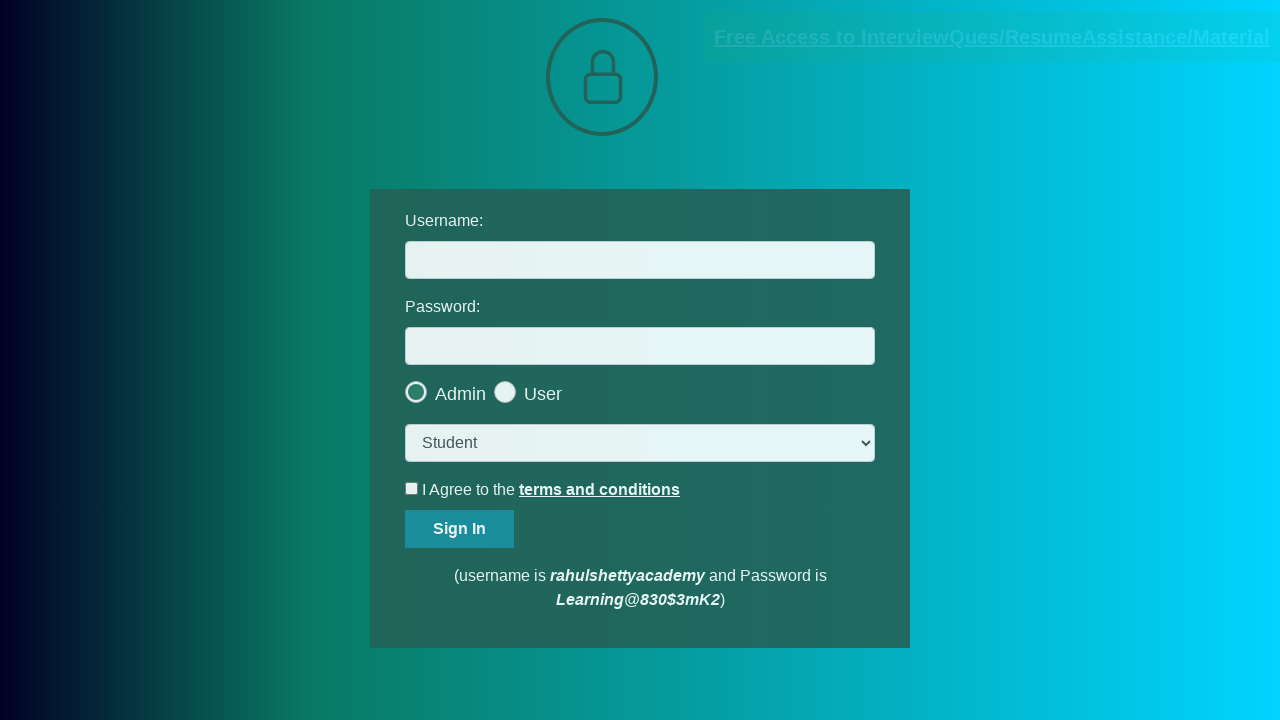

Extracted email: mentor@rahulshettyacademy.com
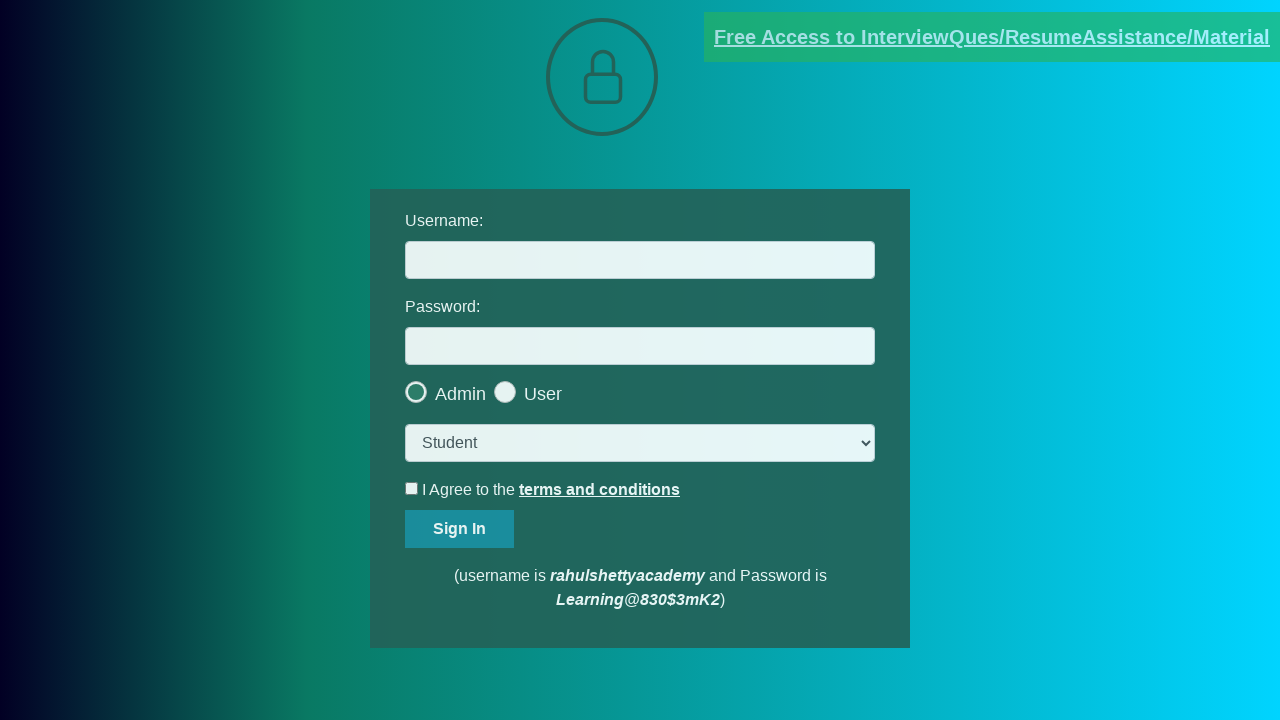

Closed child page and switched back to parent window
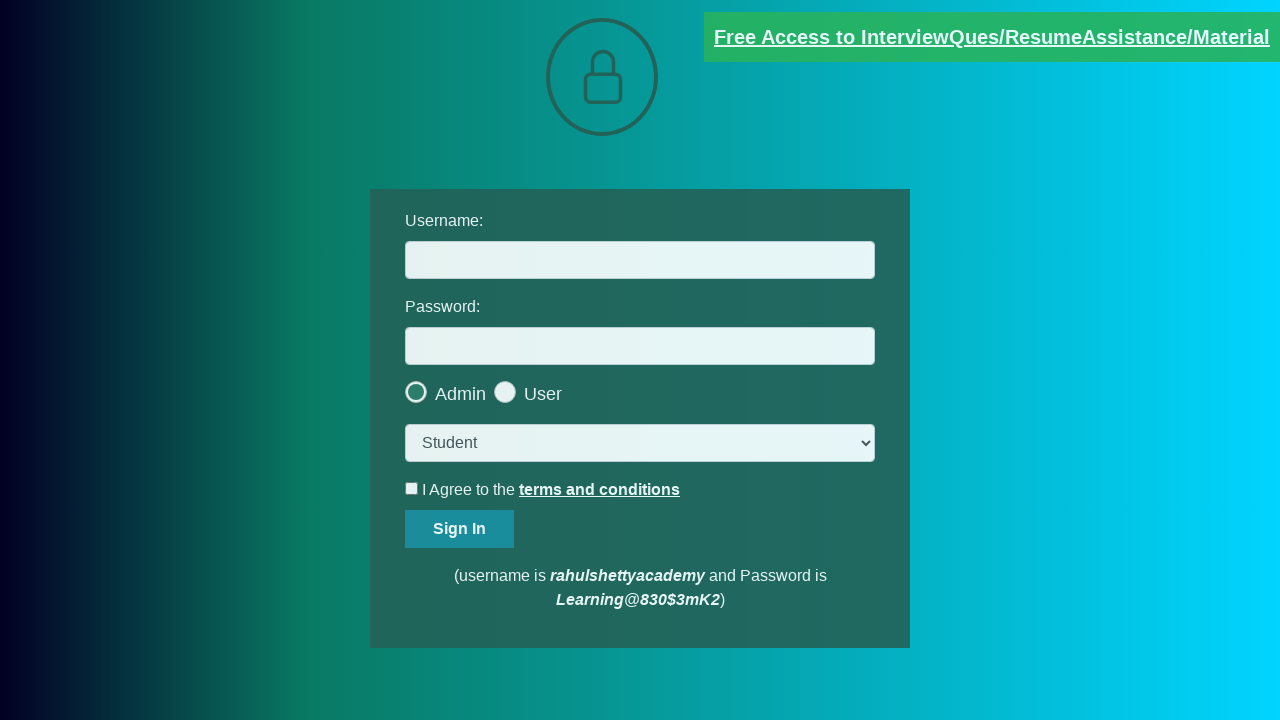

Filled username field with extracted email: mentor@rahulshettyacademy.com on #username
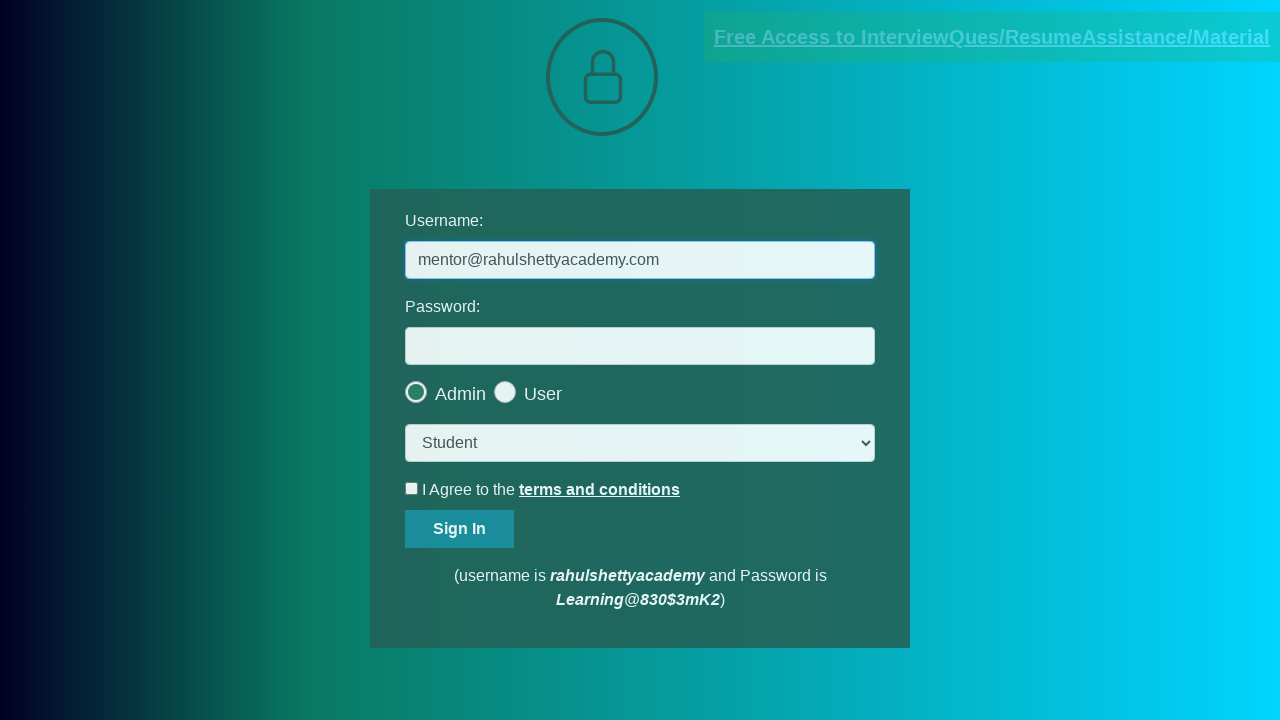

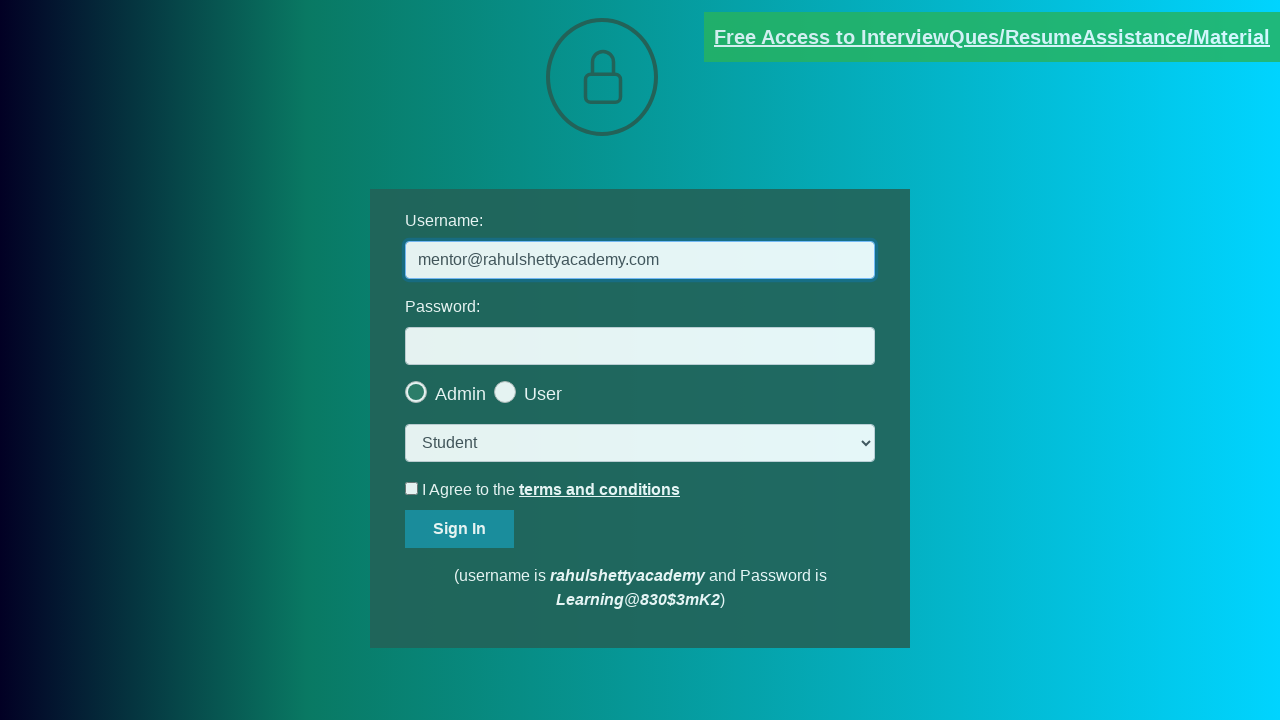